Tests page load delays by navigating through pages and clicking a button that appears after delay

Starting URL: http://www.uitestingplayground.com/loaddelay

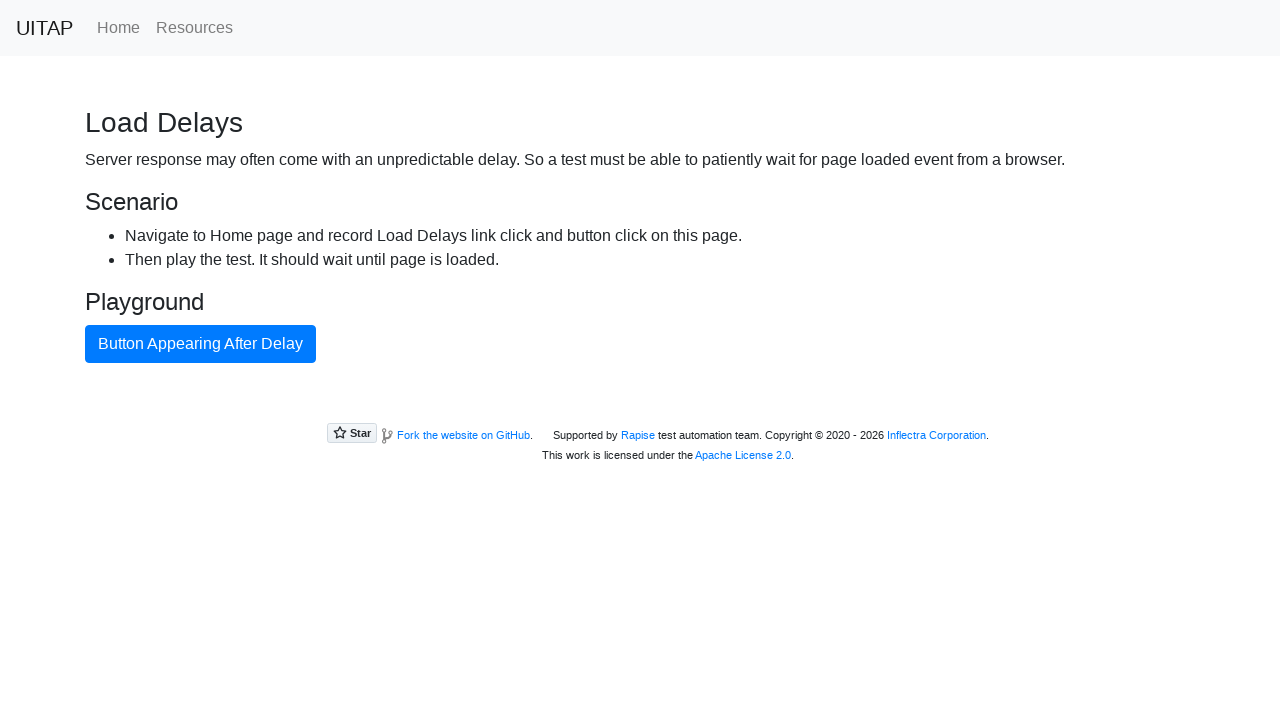

Clicked home page link at (118, 28) on .nav-link[href='/home']
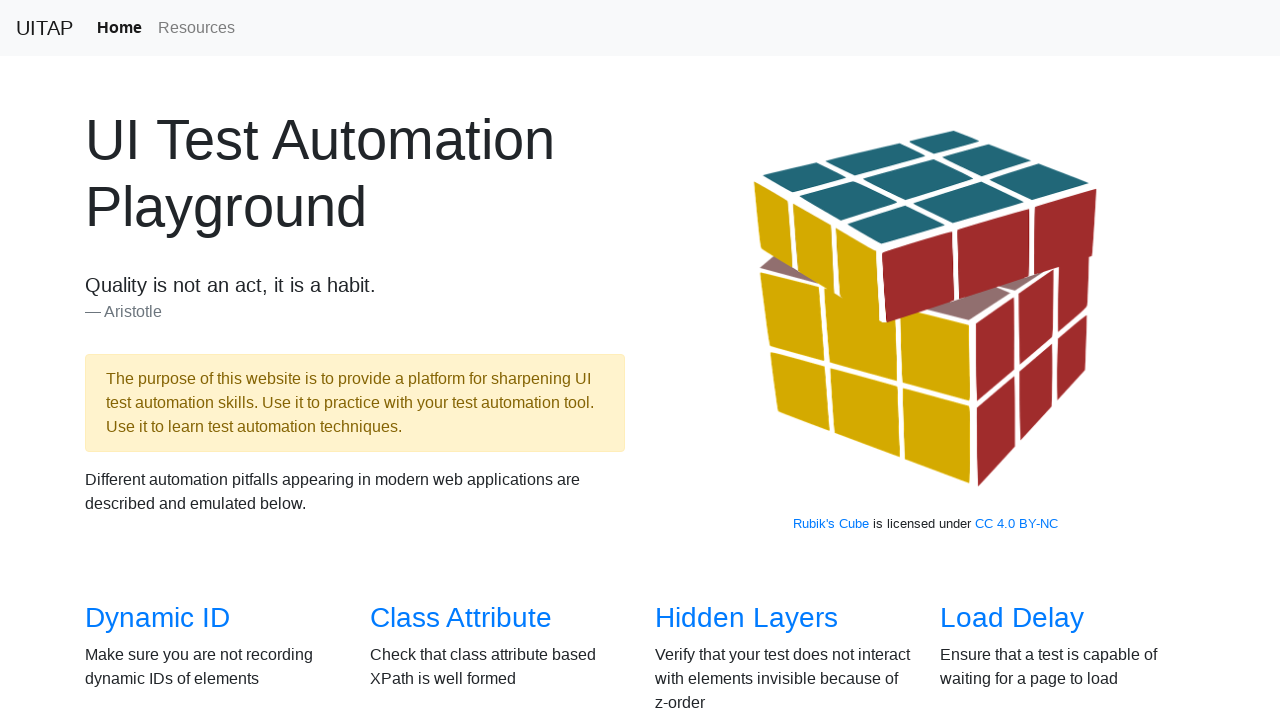

Clicked load delays link at (1012, 618) on a[href='/loaddelay']
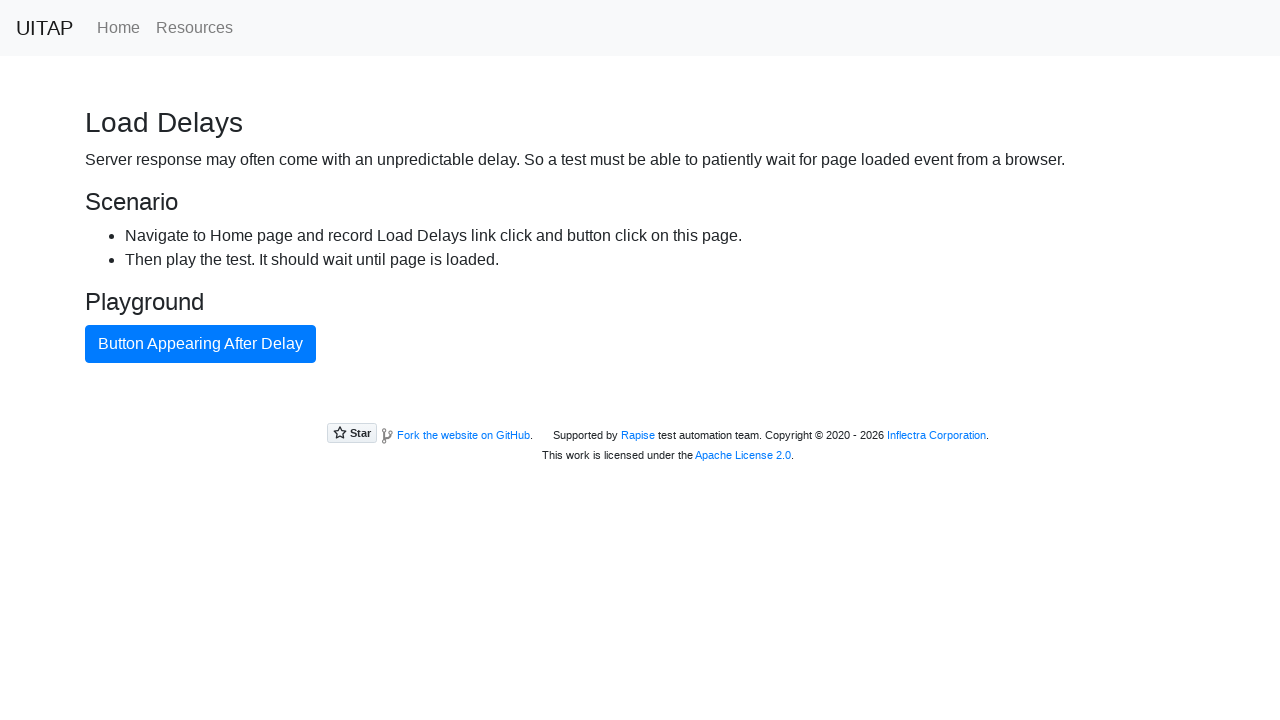

Primary button appeared after delay
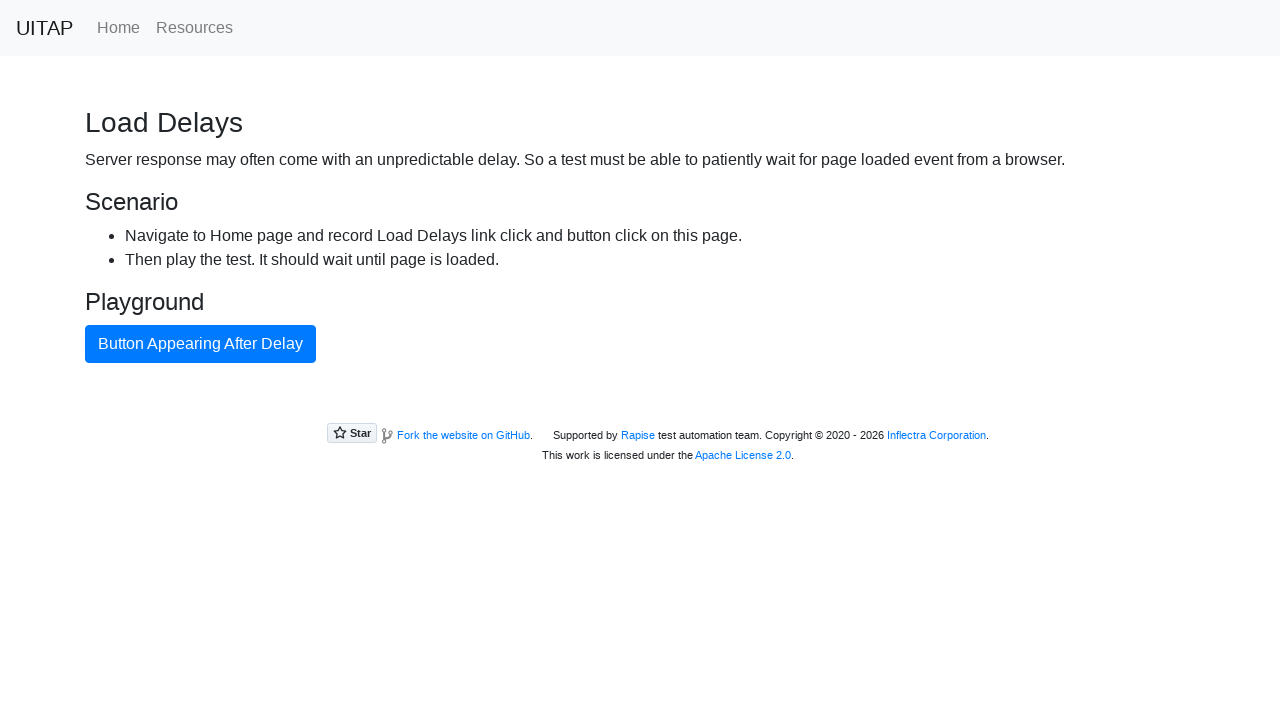

Clicked primary button at (200, 344) on .btn-primary
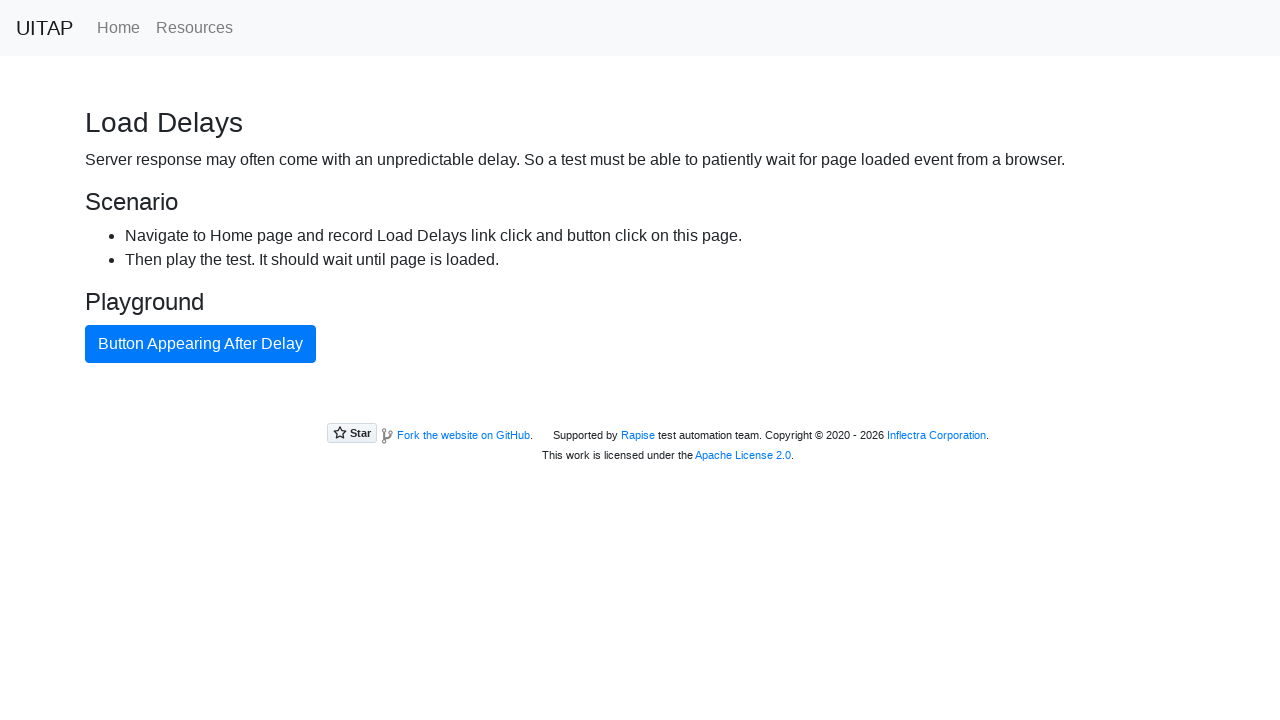

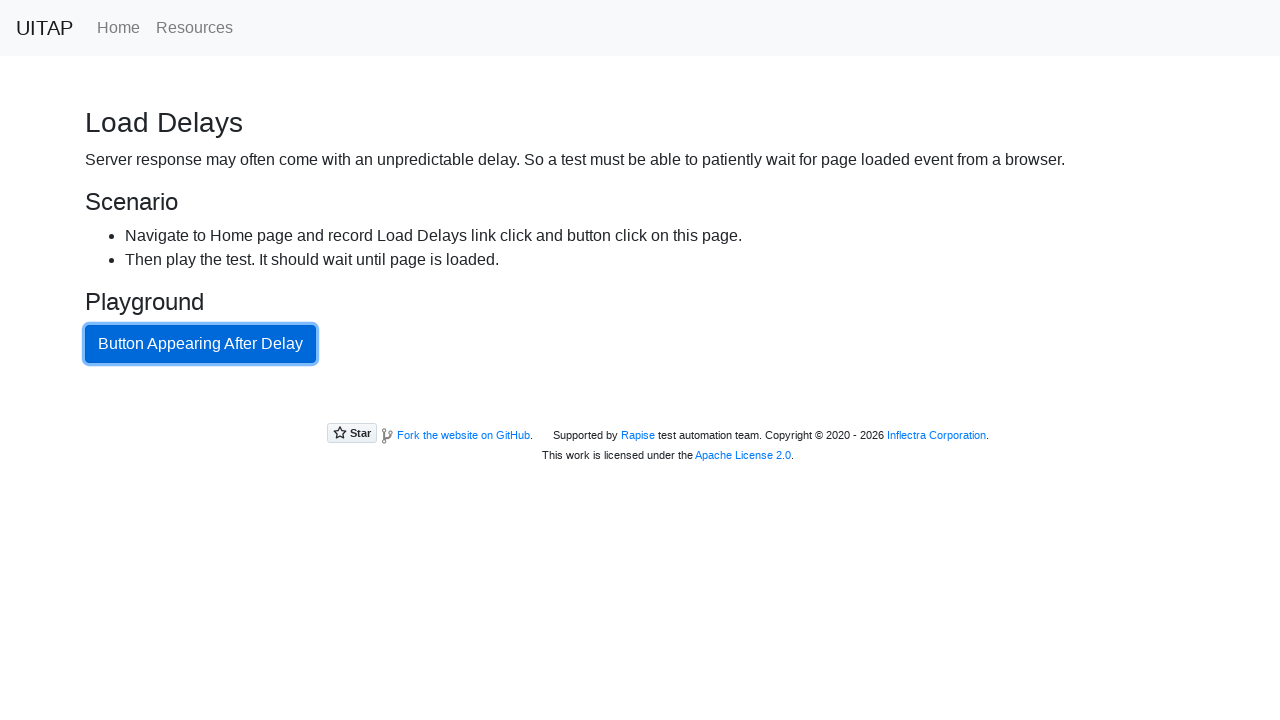